Verifies that the company logo is displayed on the login page

Starting URL: https://opensource-demo.orangehrmlive.com/web/index.php/auth/login

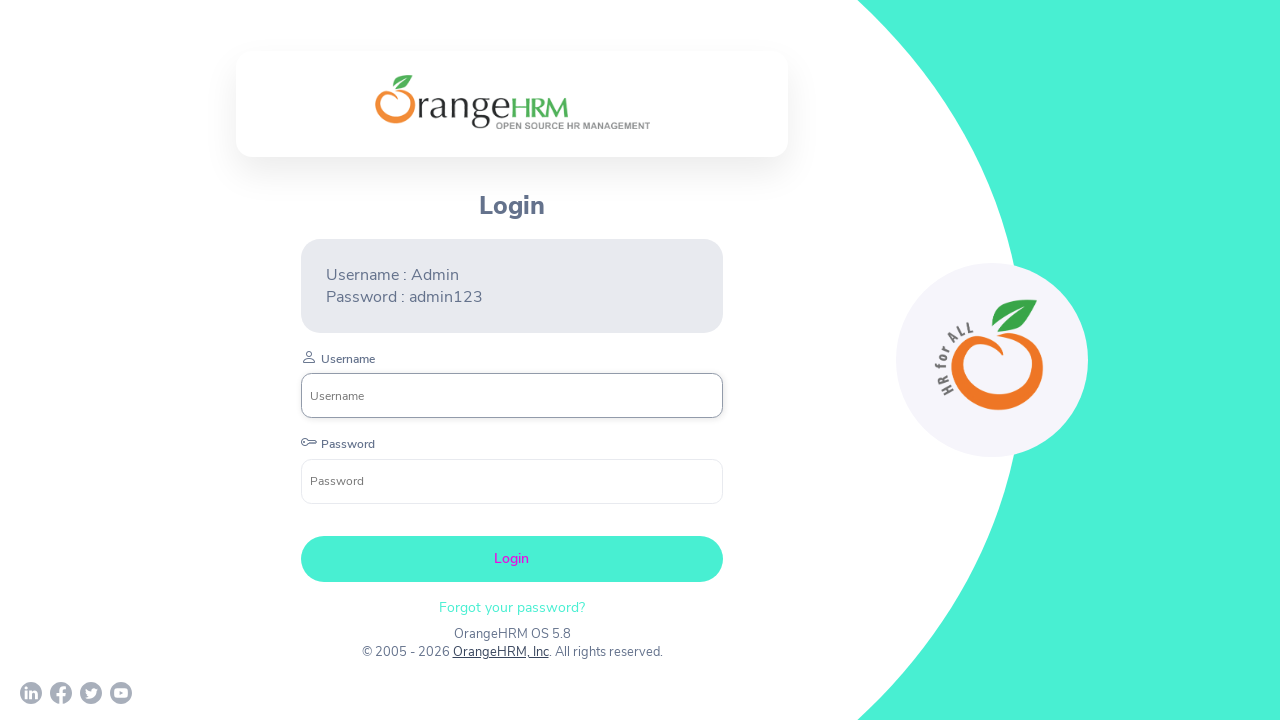

Waited for company logo element to load on login page
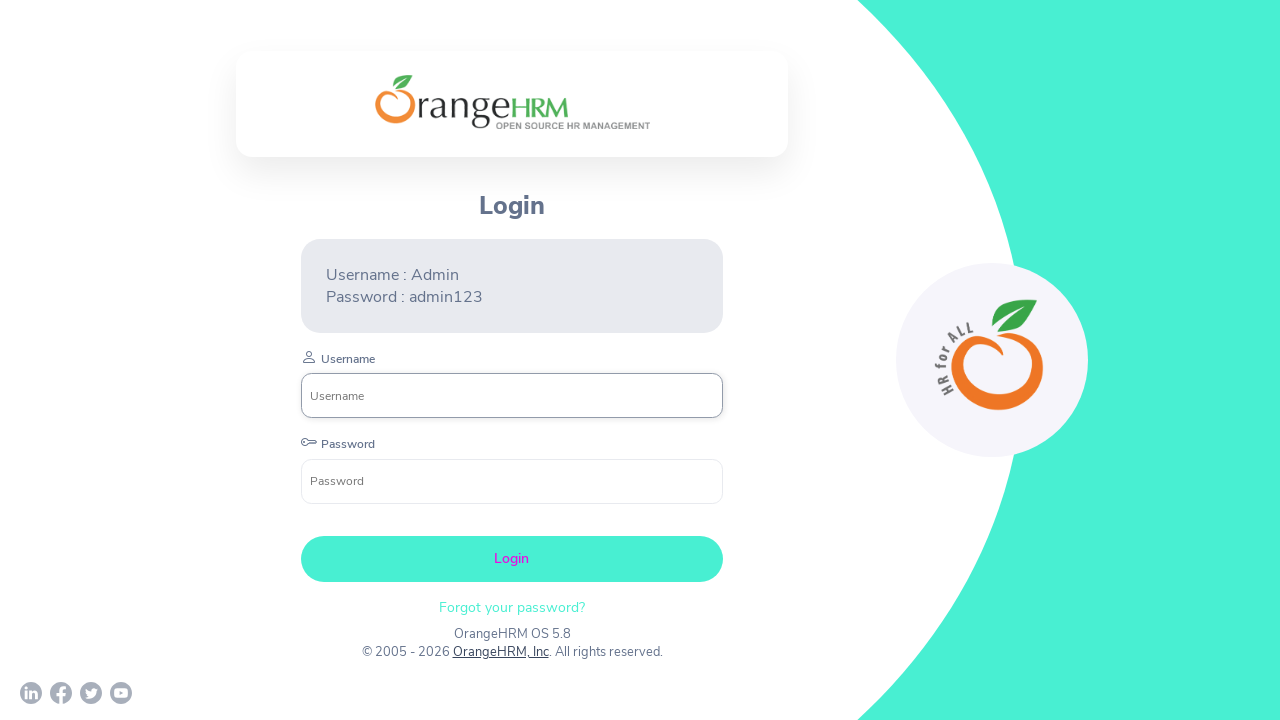

Checked if company logo is visible
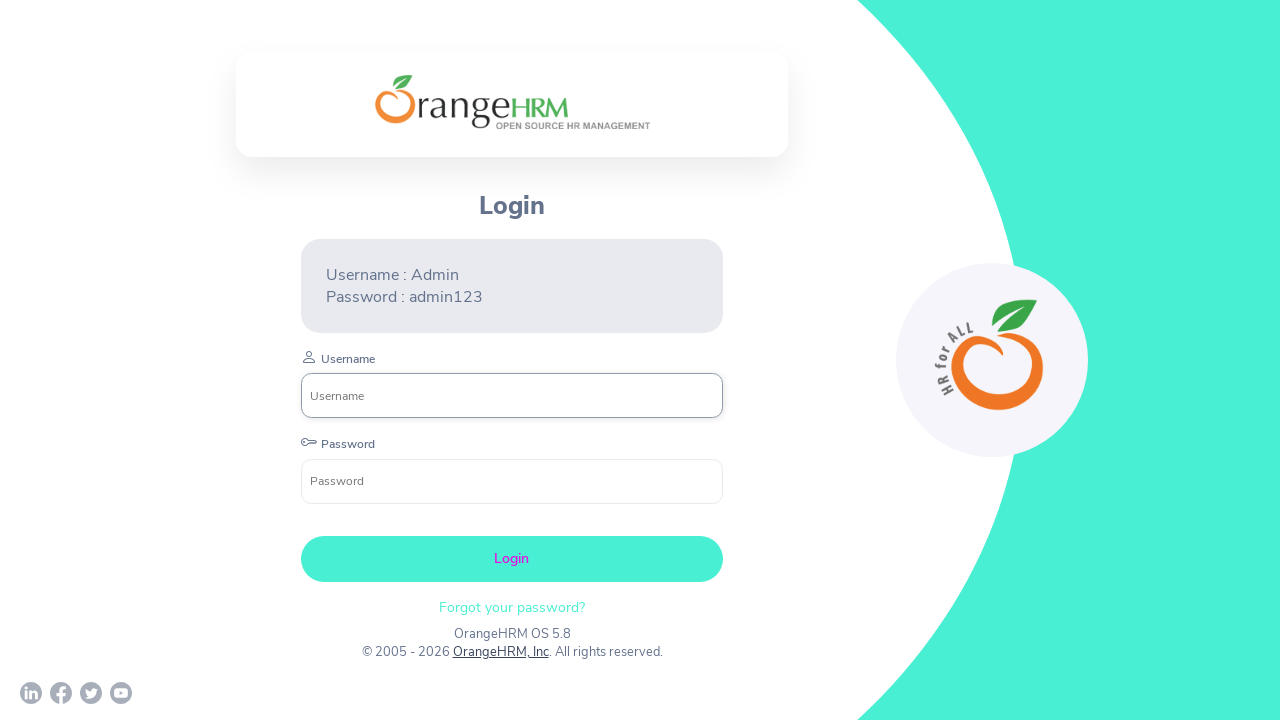

Logo visibility confirmed: True
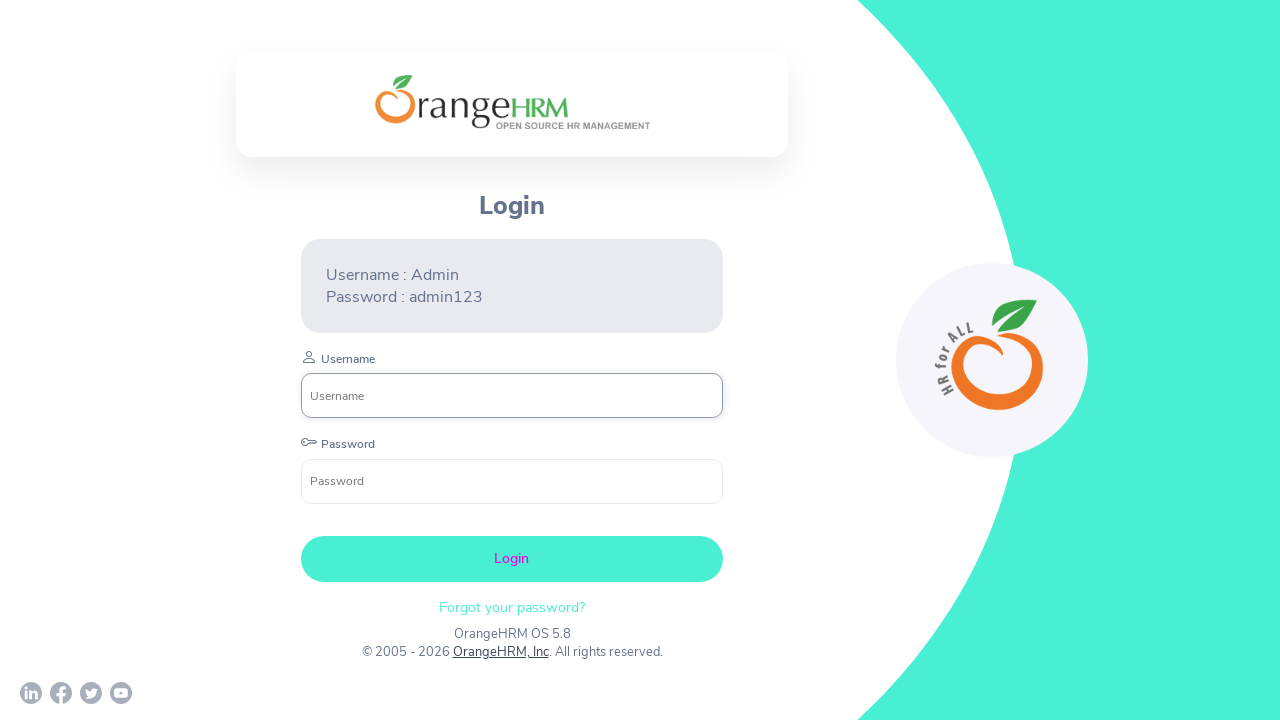

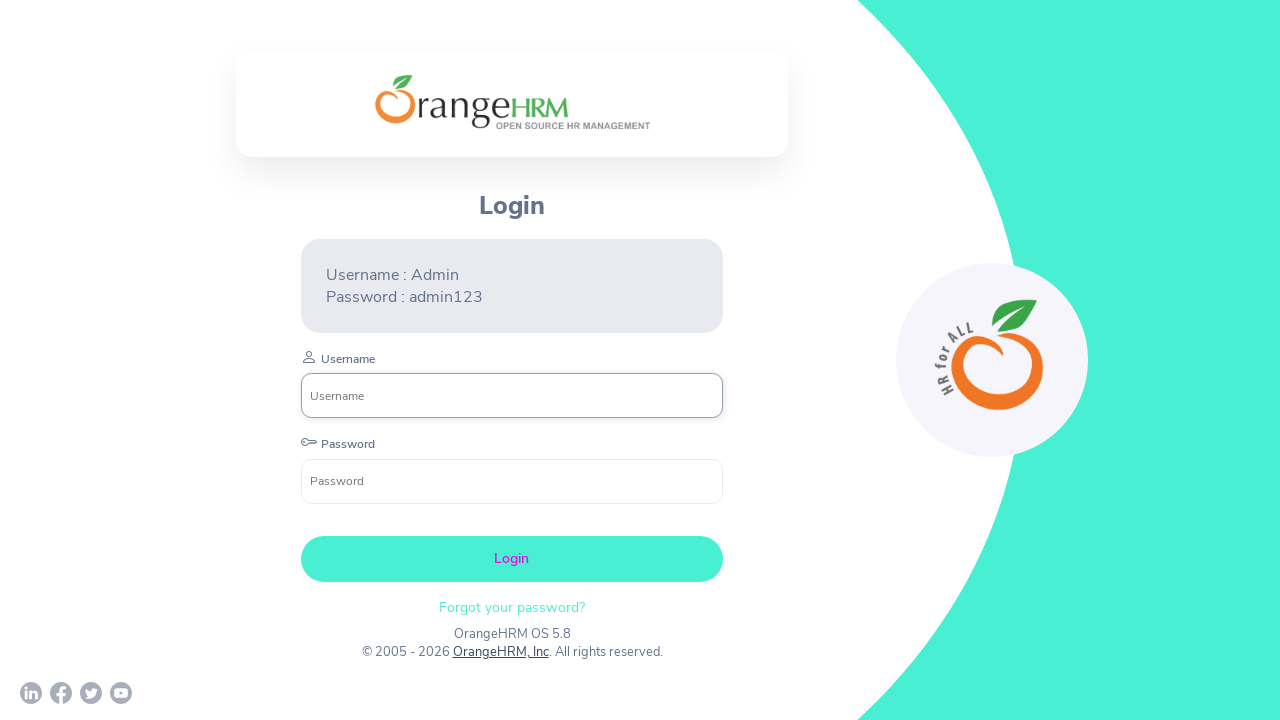